Navigates to the DemoBlaze homepage and verifies the page loads by checking the title

Starting URL: https://demoblaze.com/

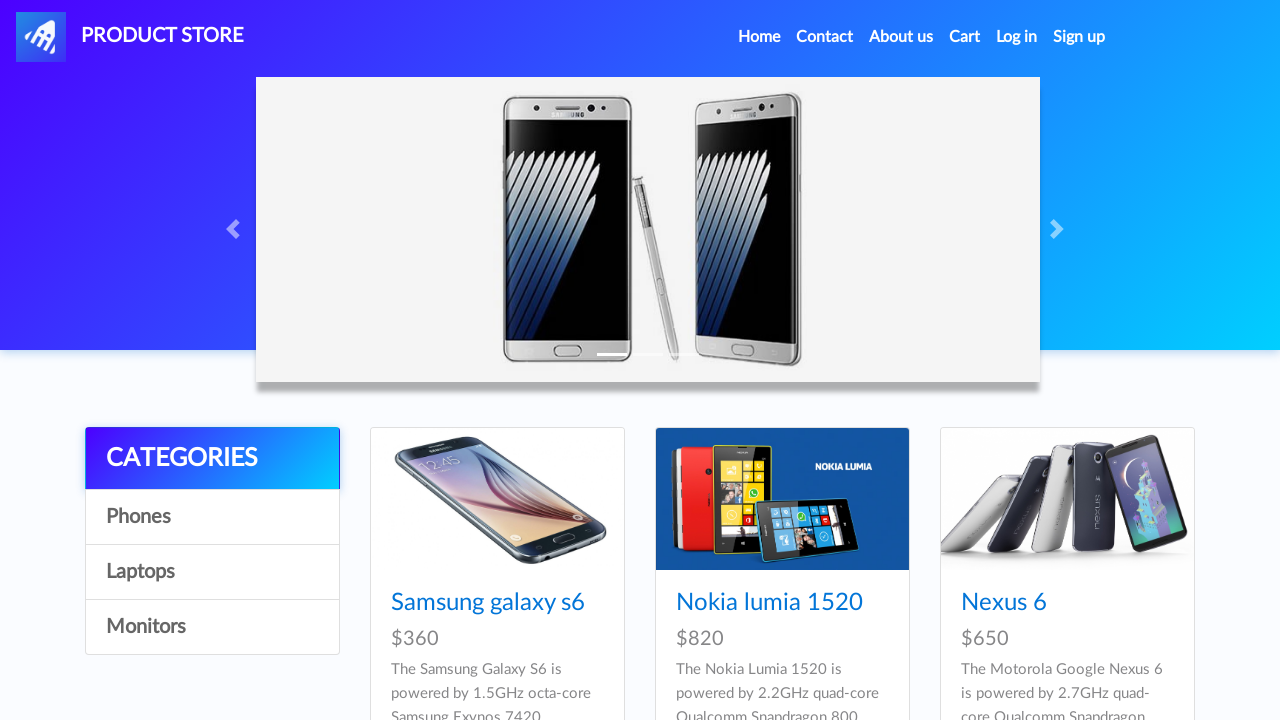

Waited for page DOM content to load
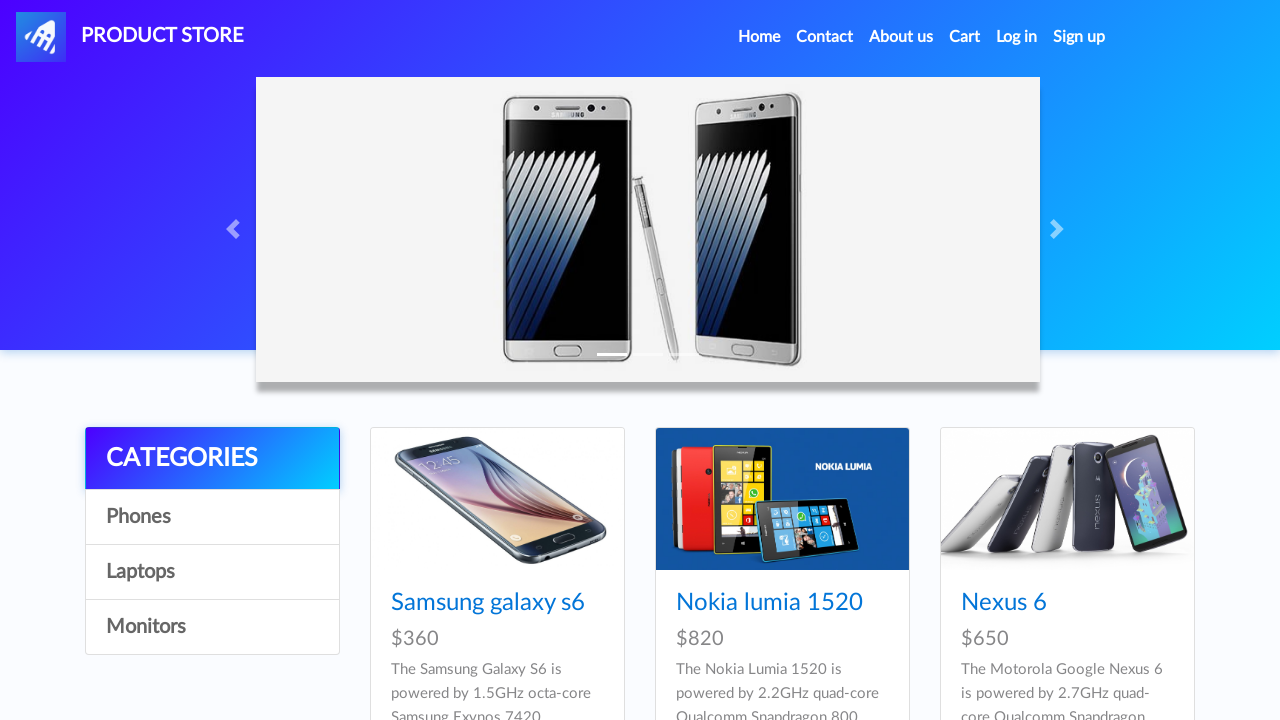

Retrieved page title: STORE
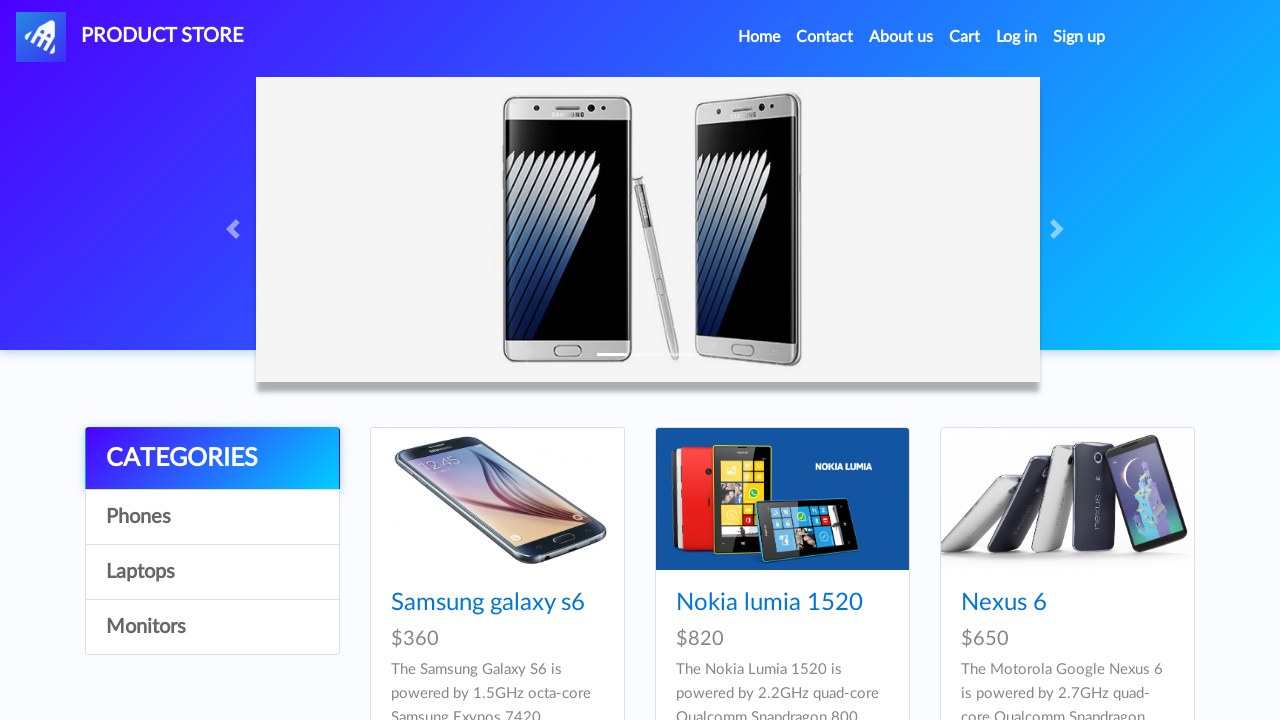

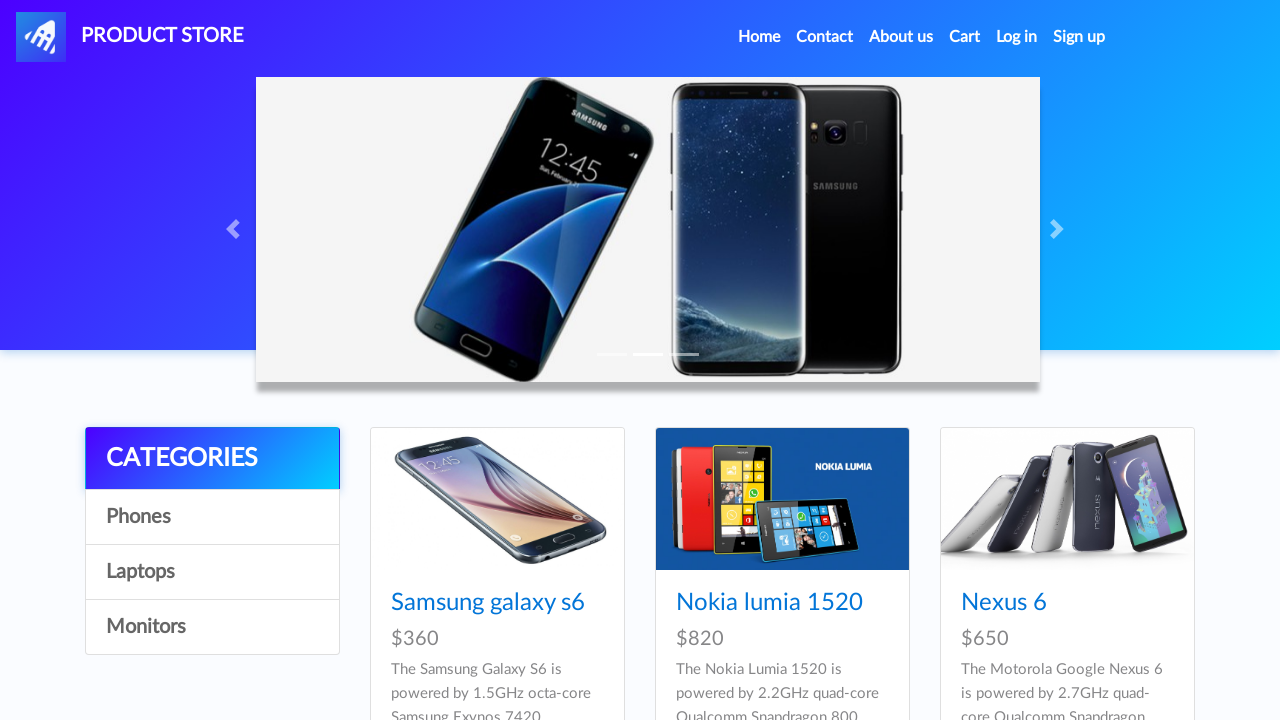